Tests browser window management by changing window size and position, and verifying the changes

Starting URL: https://www.wisequarter.com

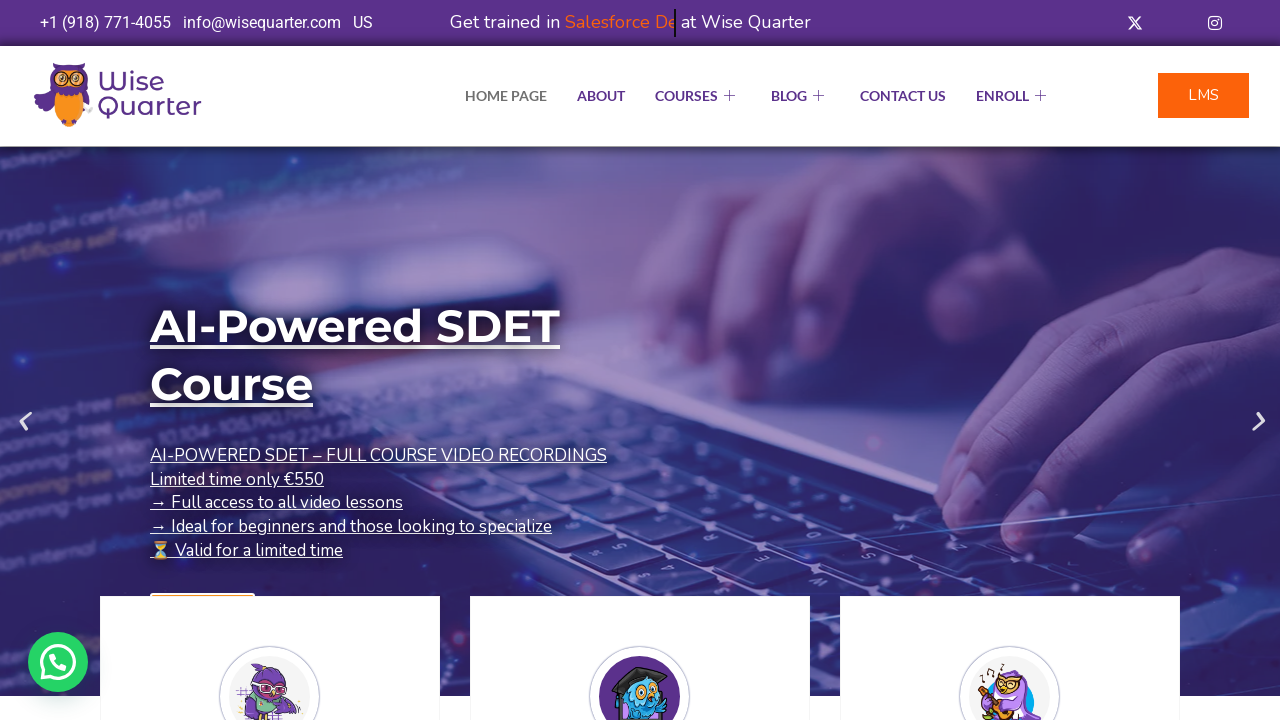

Retrieved initial window position
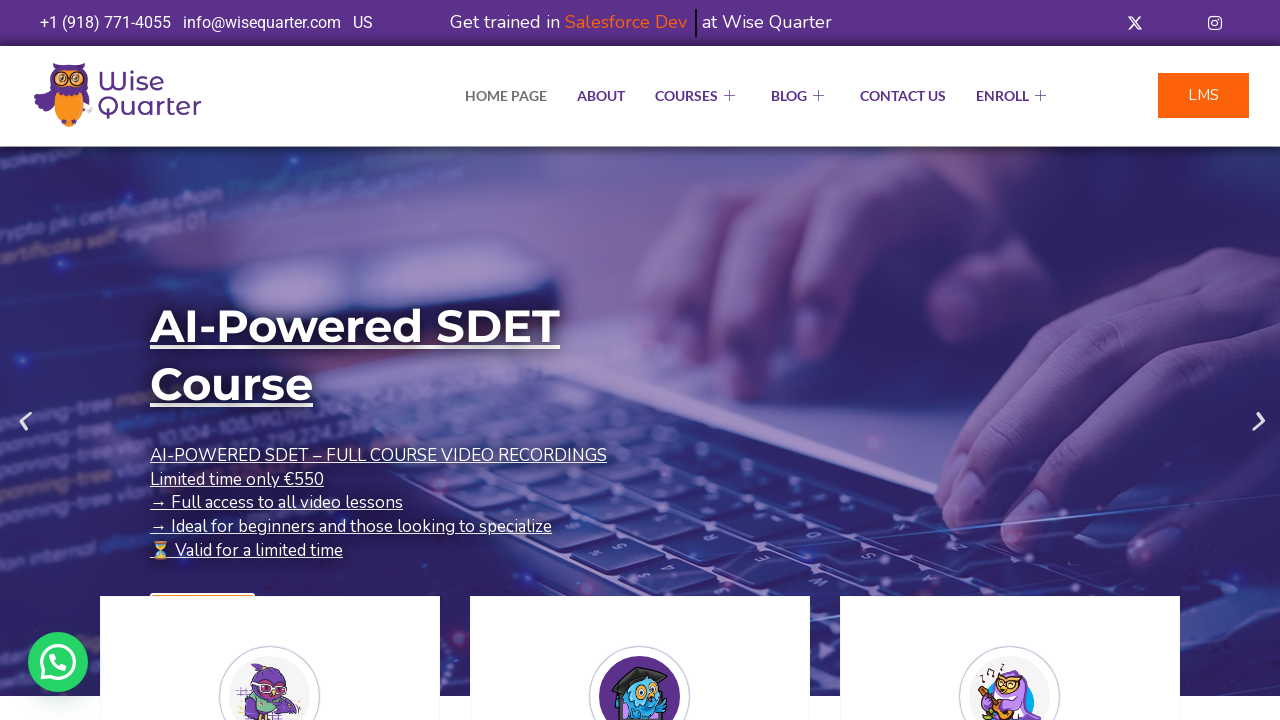

Retrieved initial viewport size
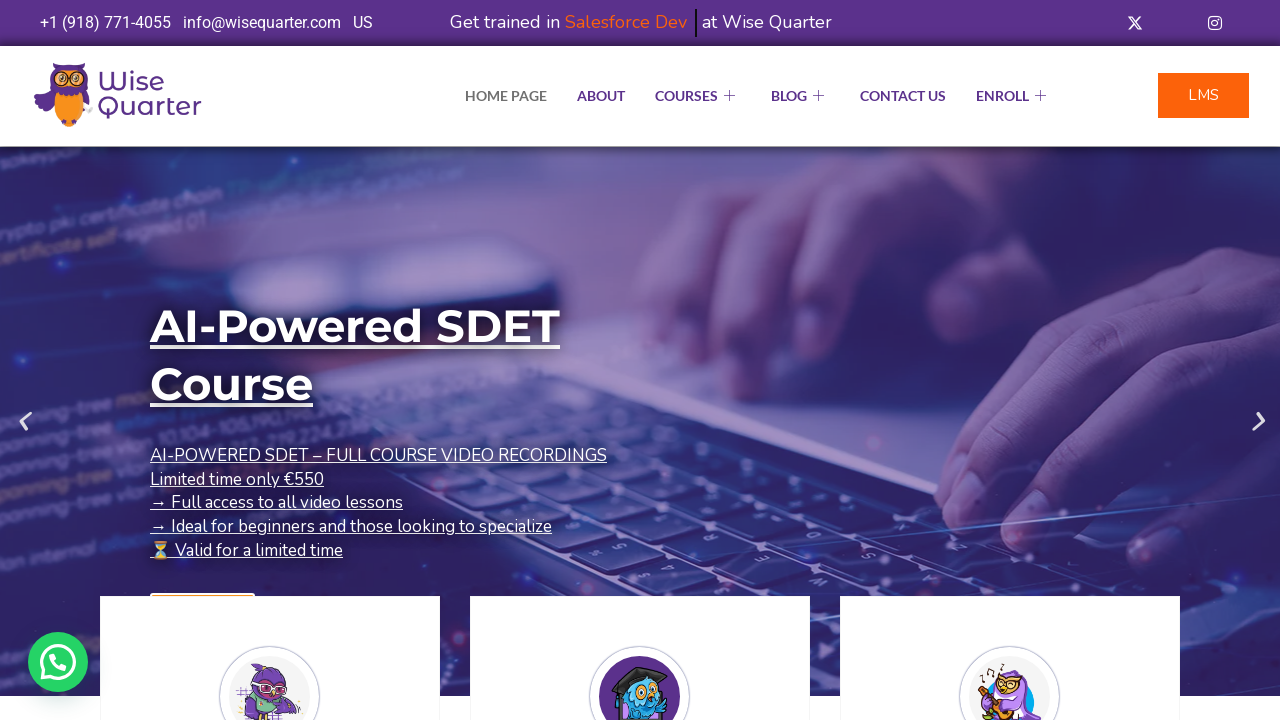

Changed viewport size to 1200x500
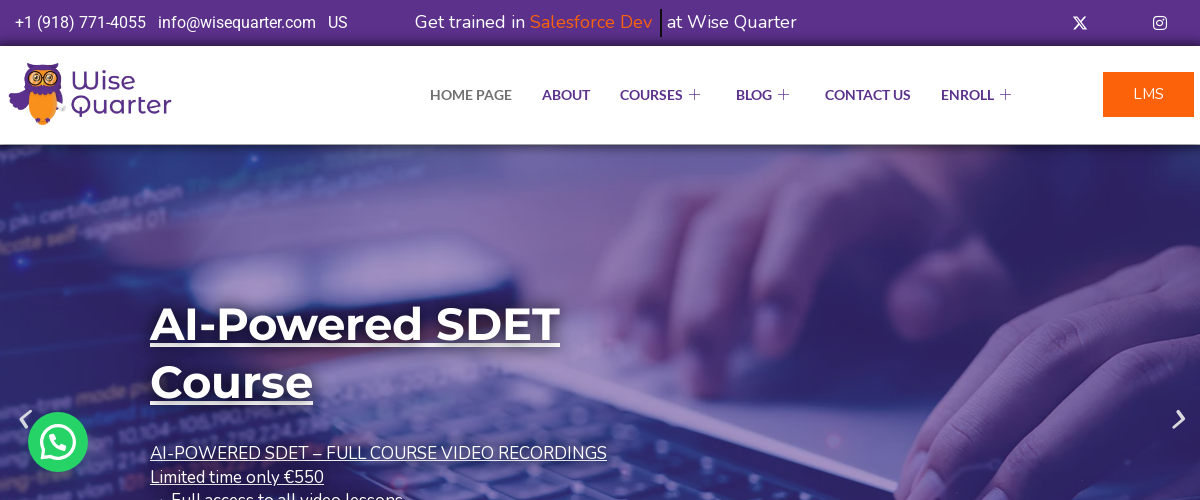

Retrieved new viewport size after resize
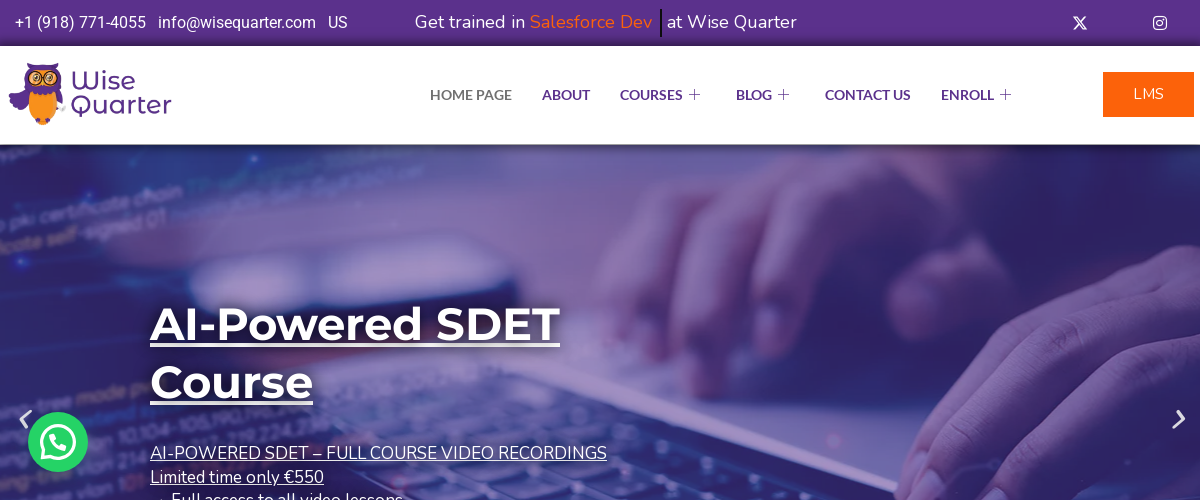

Waited for 3 seconds
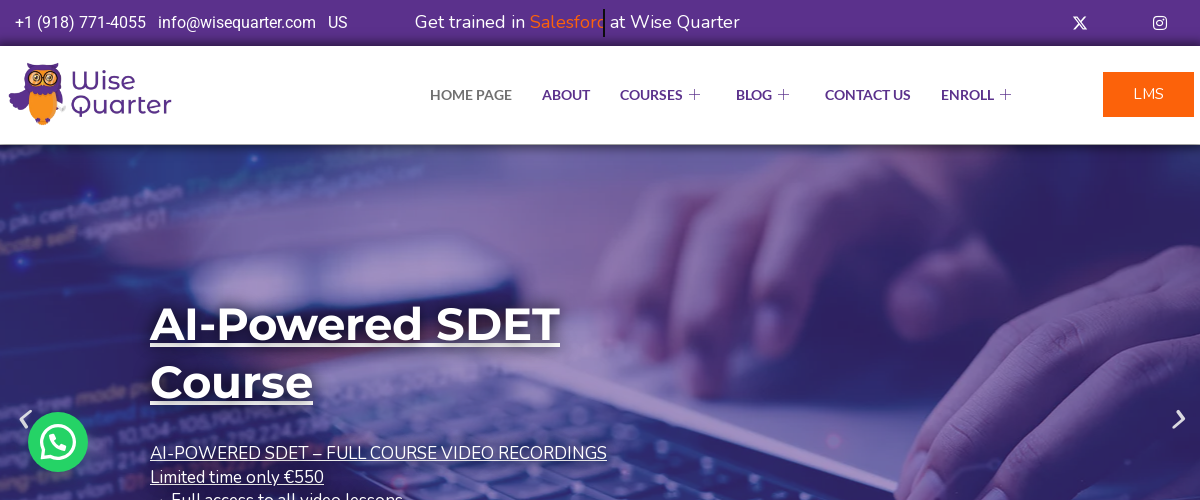

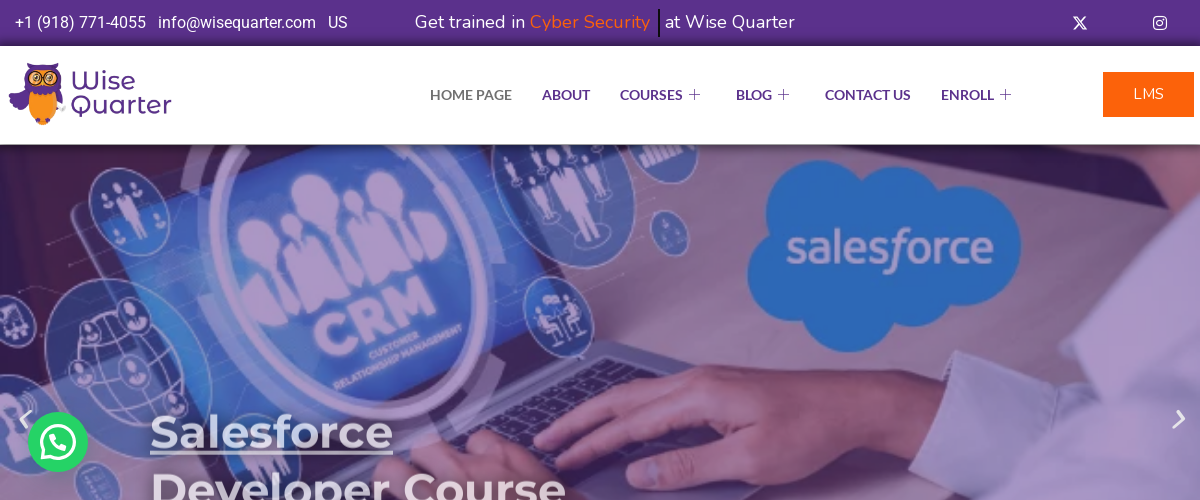